Tests navigation through product categories (Phones, Laptops, Monitors) and verifies that expected products are visible in each category.

Starting URL: https://demoblaze.com/

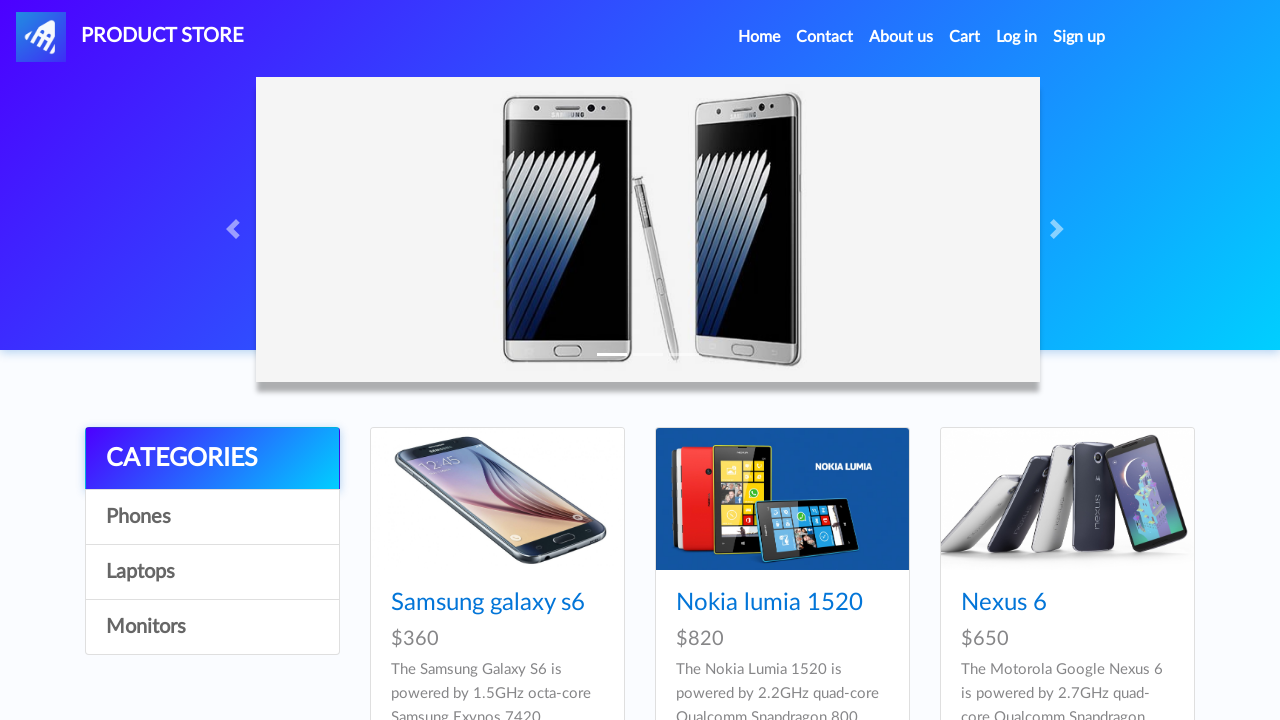

Clicked on Phones category at (212, 517) on a:has-text("Phones")
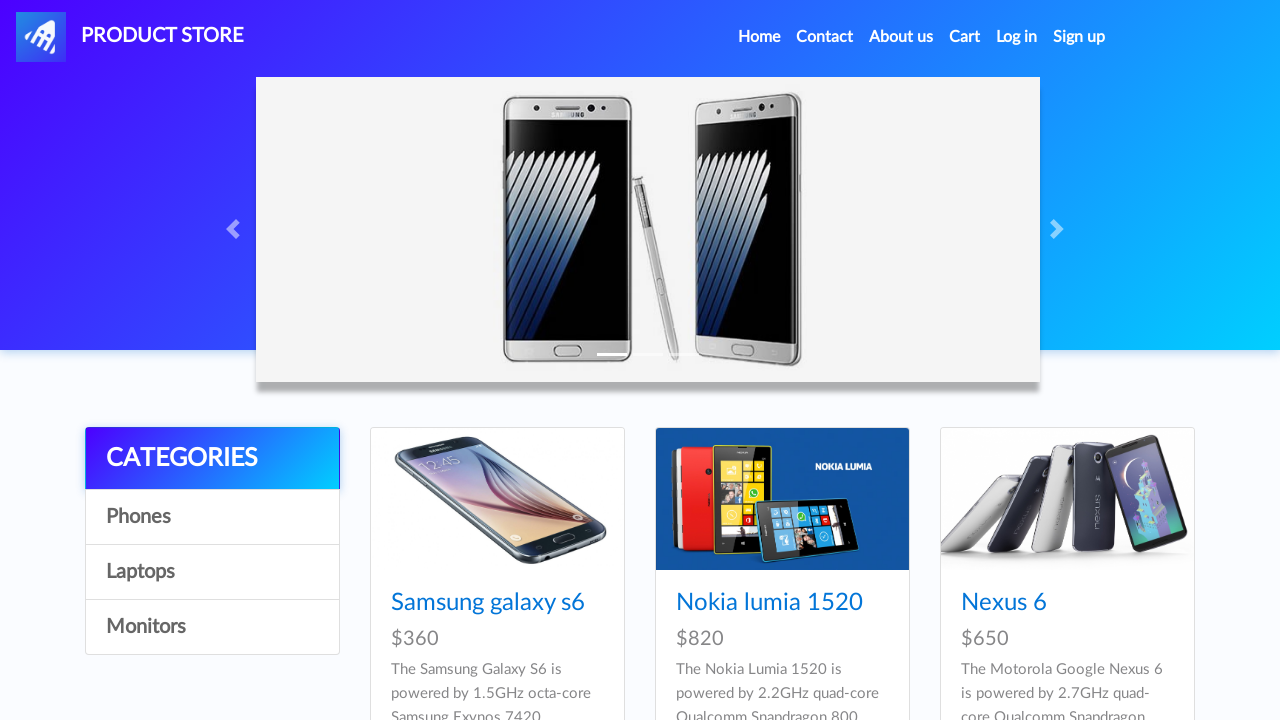

Phones category products loaded
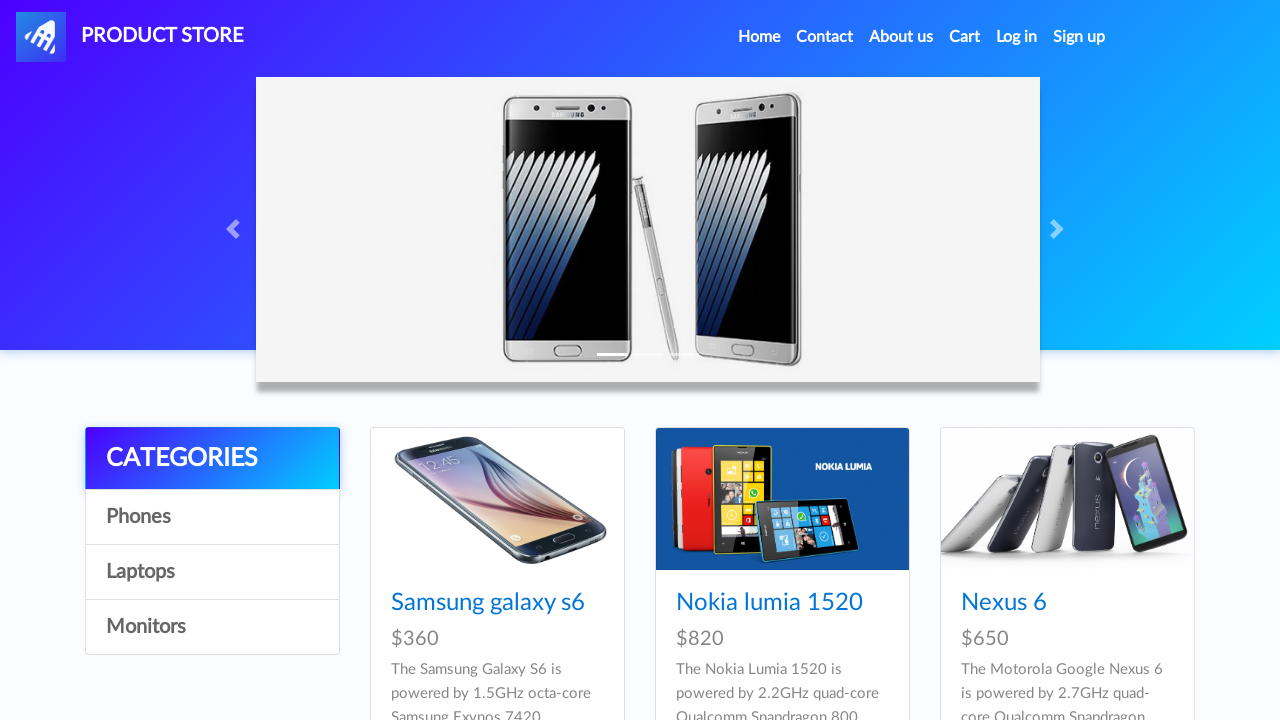

Clicked on Laptops category at (212, 572) on a:has-text("Laptops")
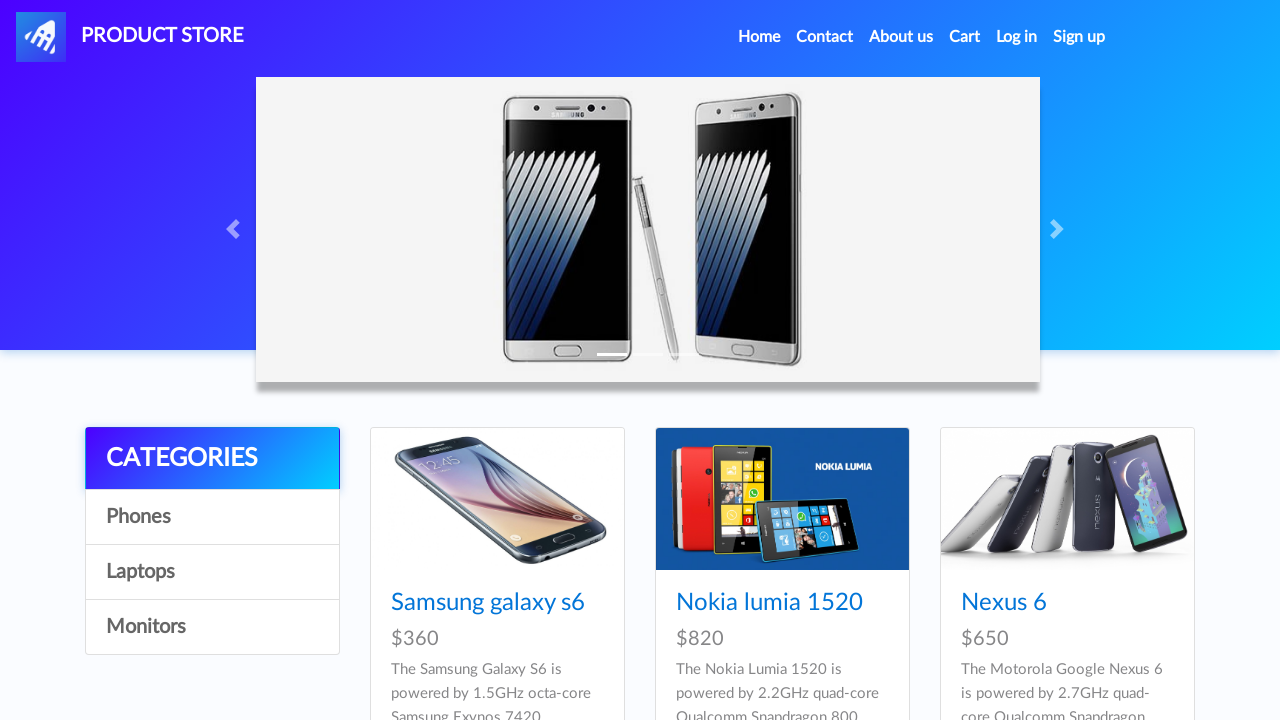

Laptops category products loaded
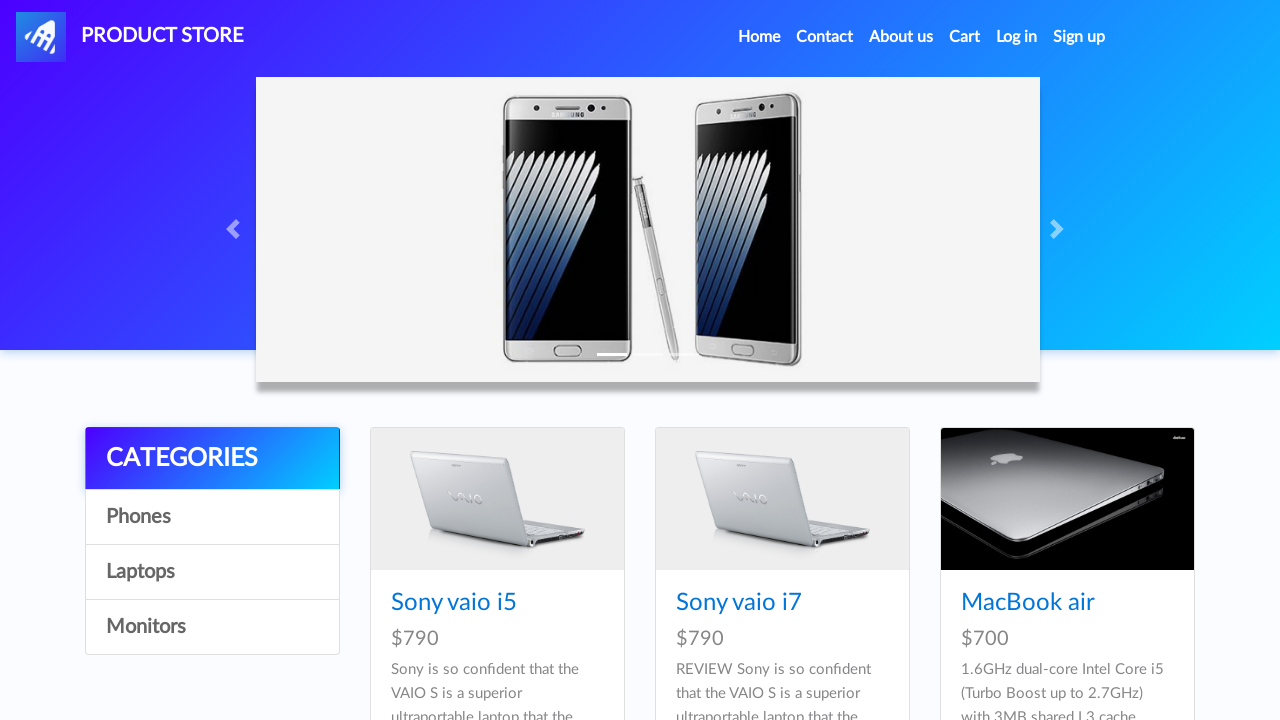

Clicked on Monitors category at (212, 627) on a:has-text("Monitors")
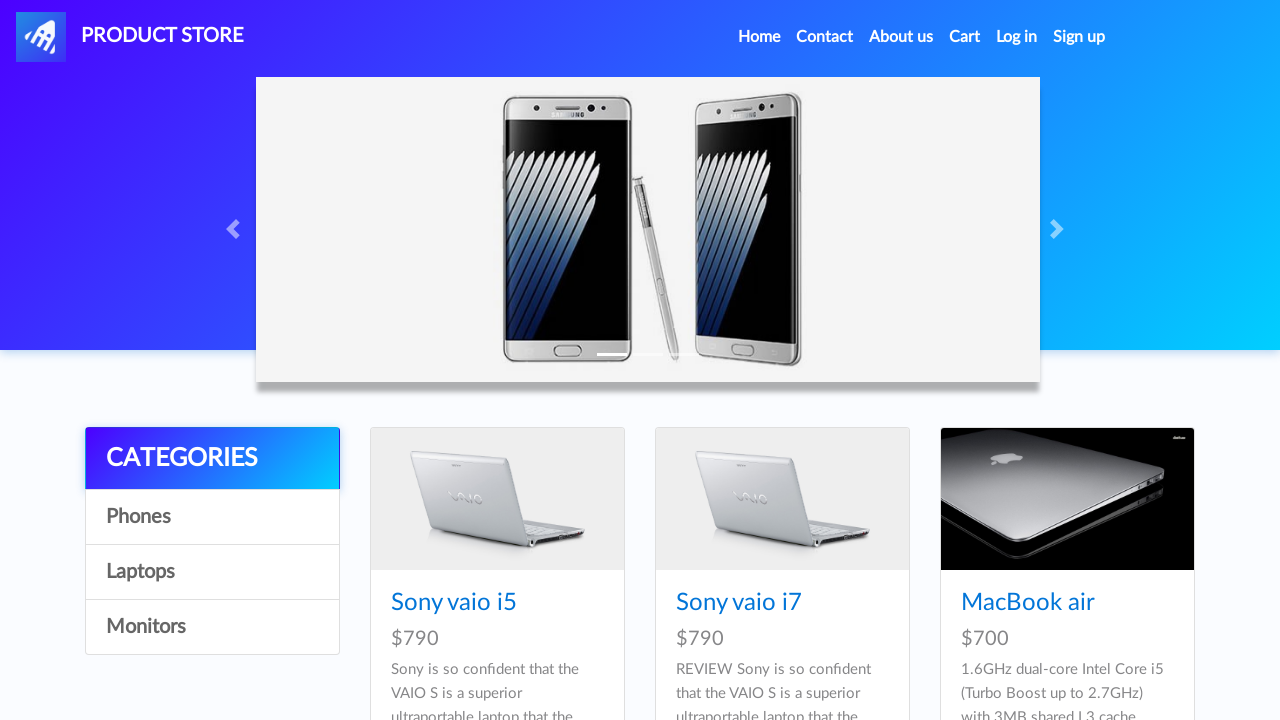

Monitors category products loaded
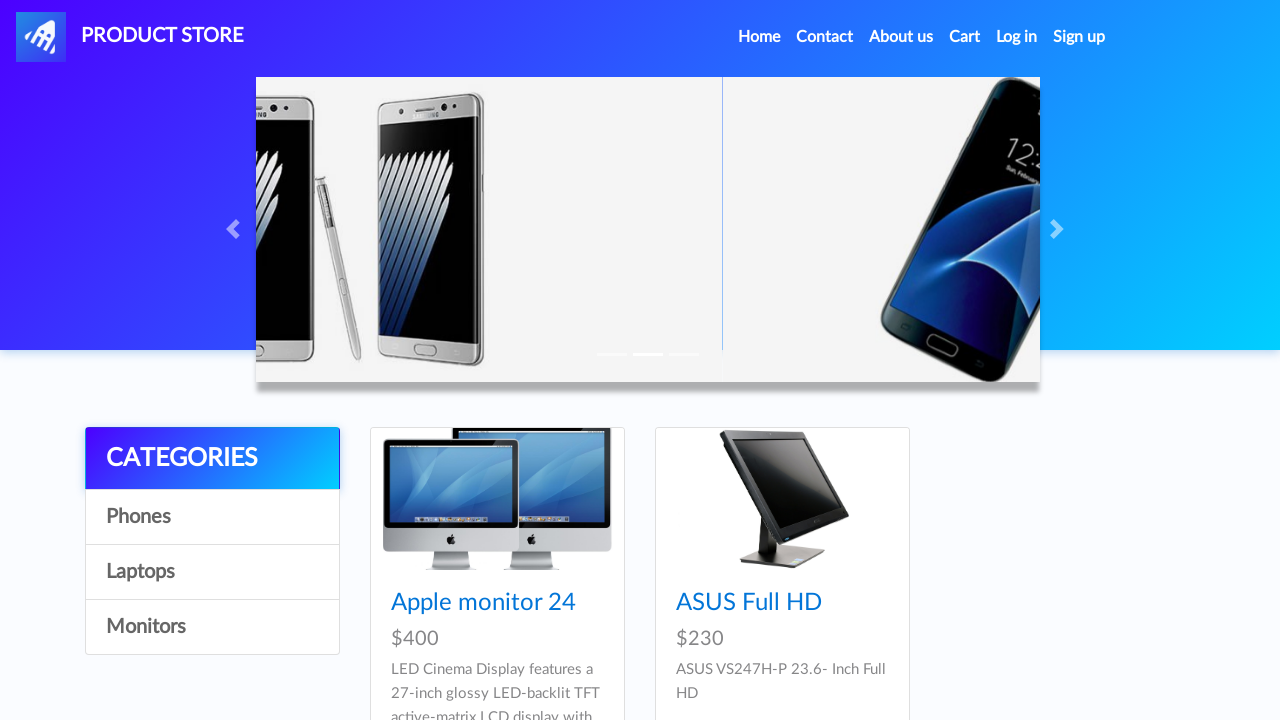

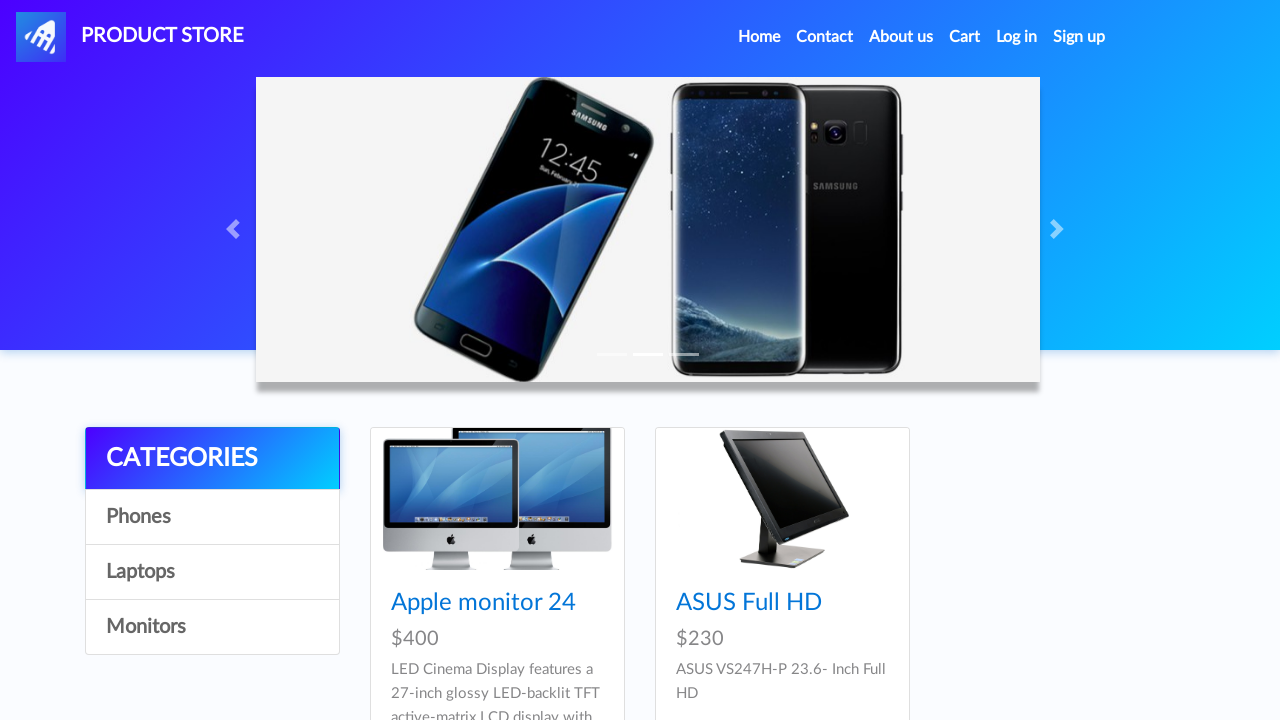